Tests reopening a completed task by toggling it twice and verifies items left shows 1.

Starting URL: https://todomvc4tasj.herokuapp.com/

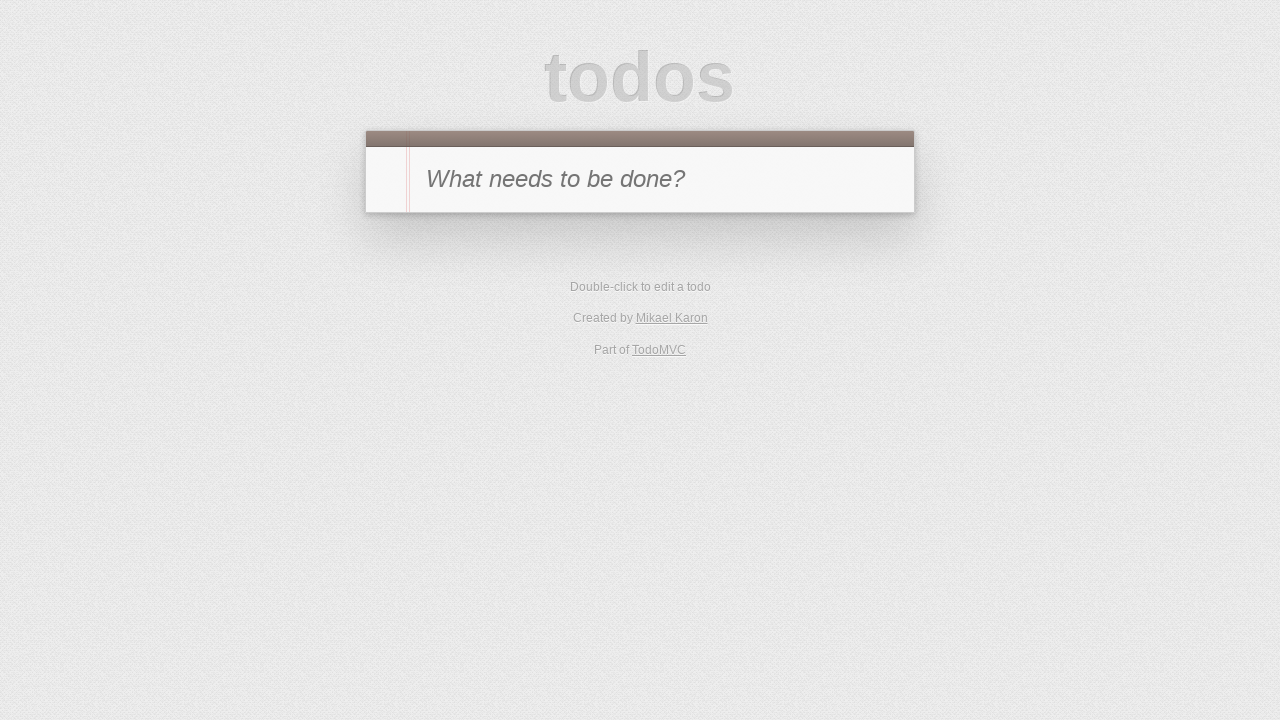

Navigated to TodoMVC application
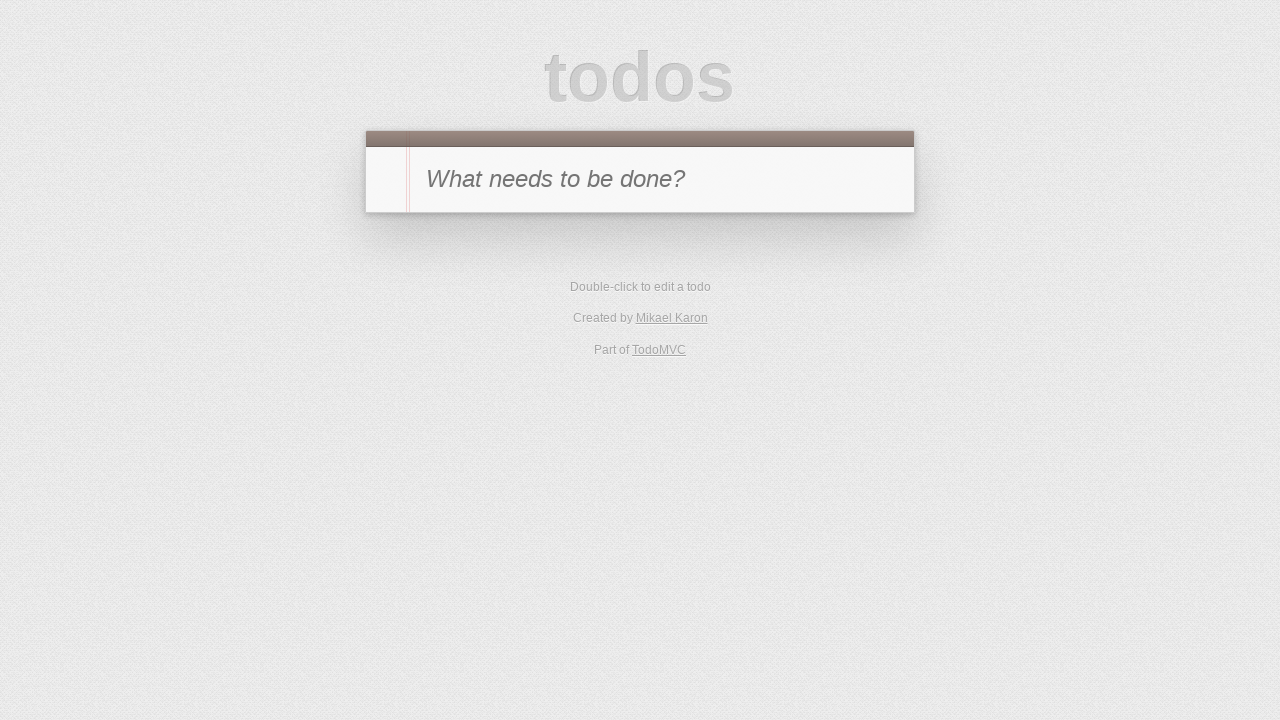

Filled new todo input with task '1' on #new-todo
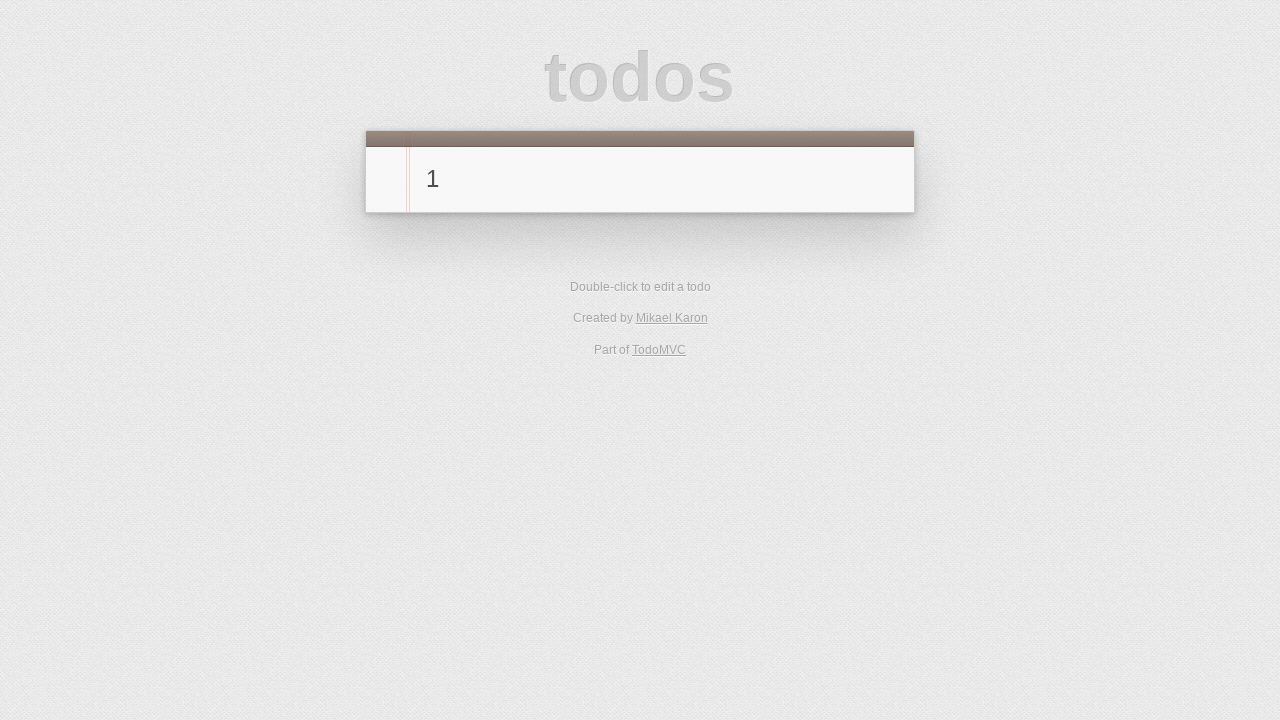

Pressed Enter to add task '1' on #new-todo
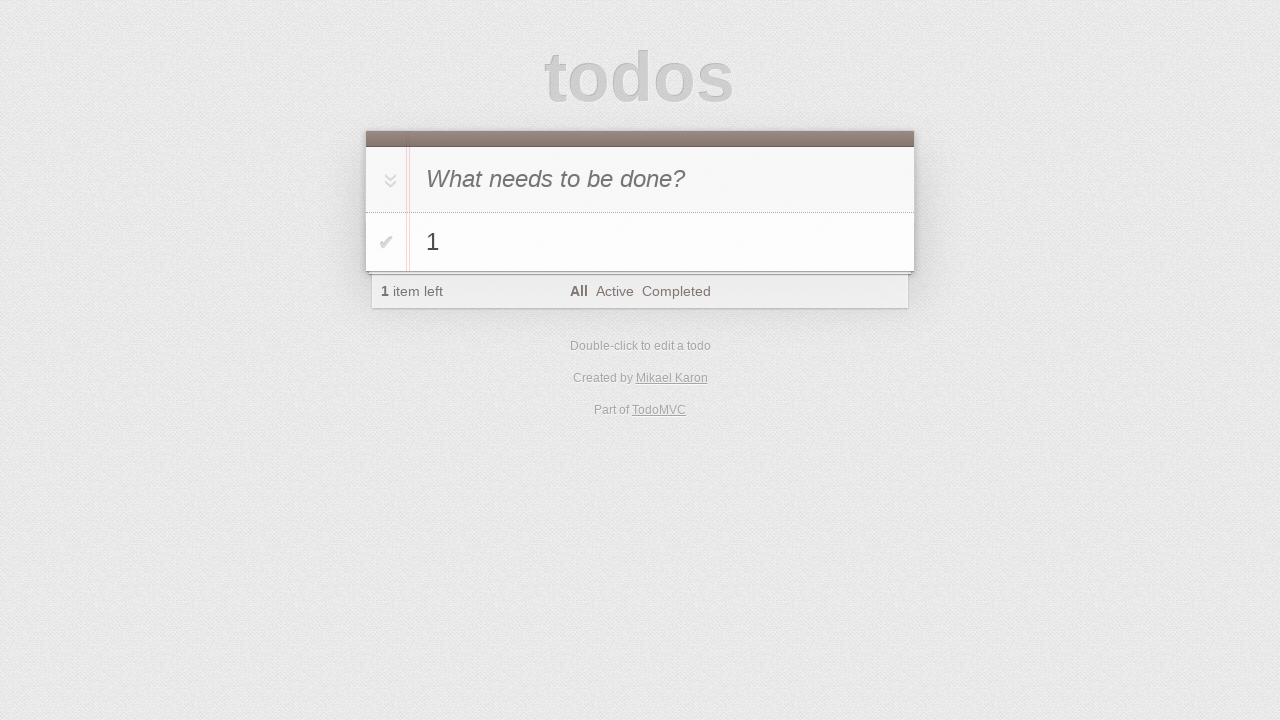

Toggled task '1' to complete at (386, 242) on #todo-list>li:has-text('1') .toggle
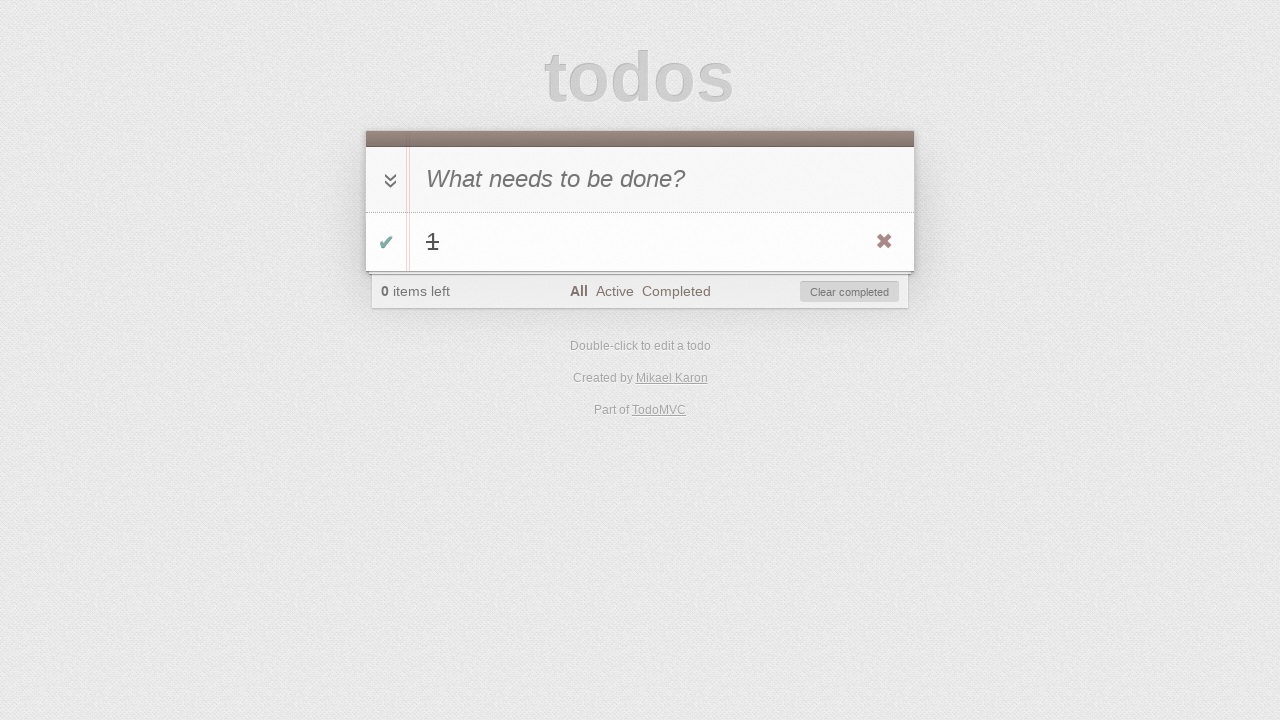

Toggled task '1' again to reopen at (386, 242) on #todo-list>li:has-text('1') .toggle
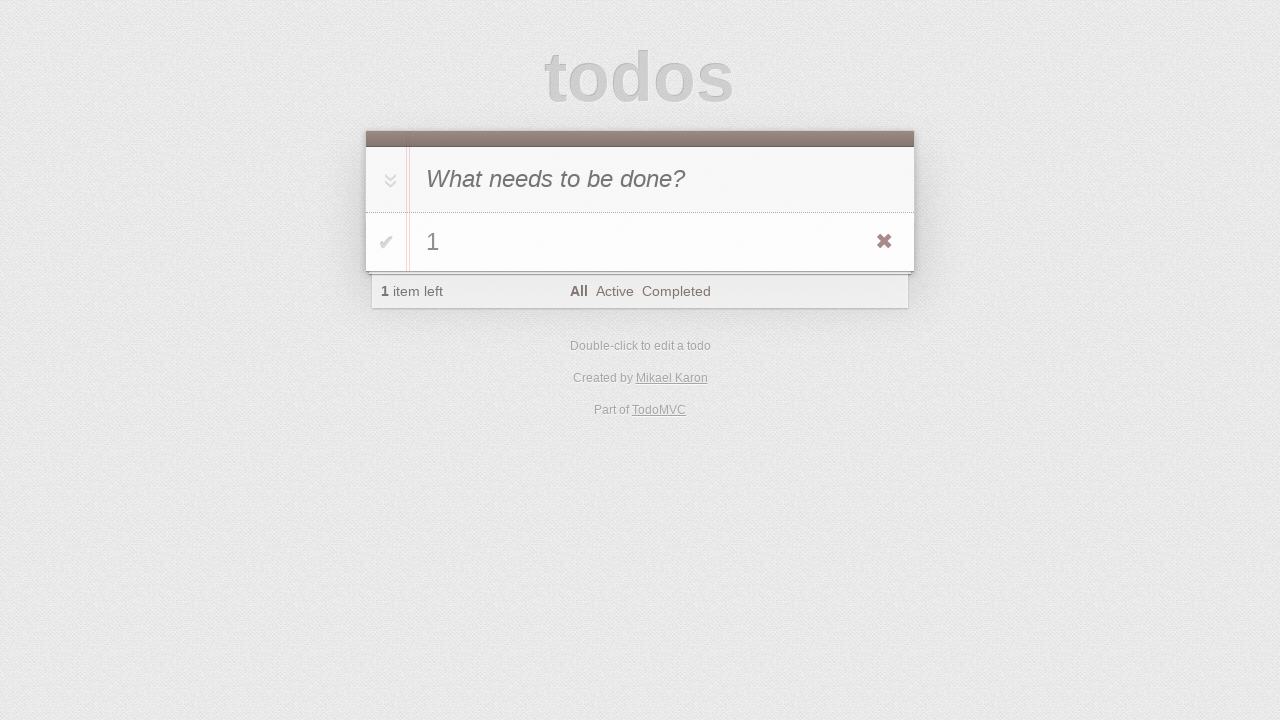

Verified items left shows 1 in todo count
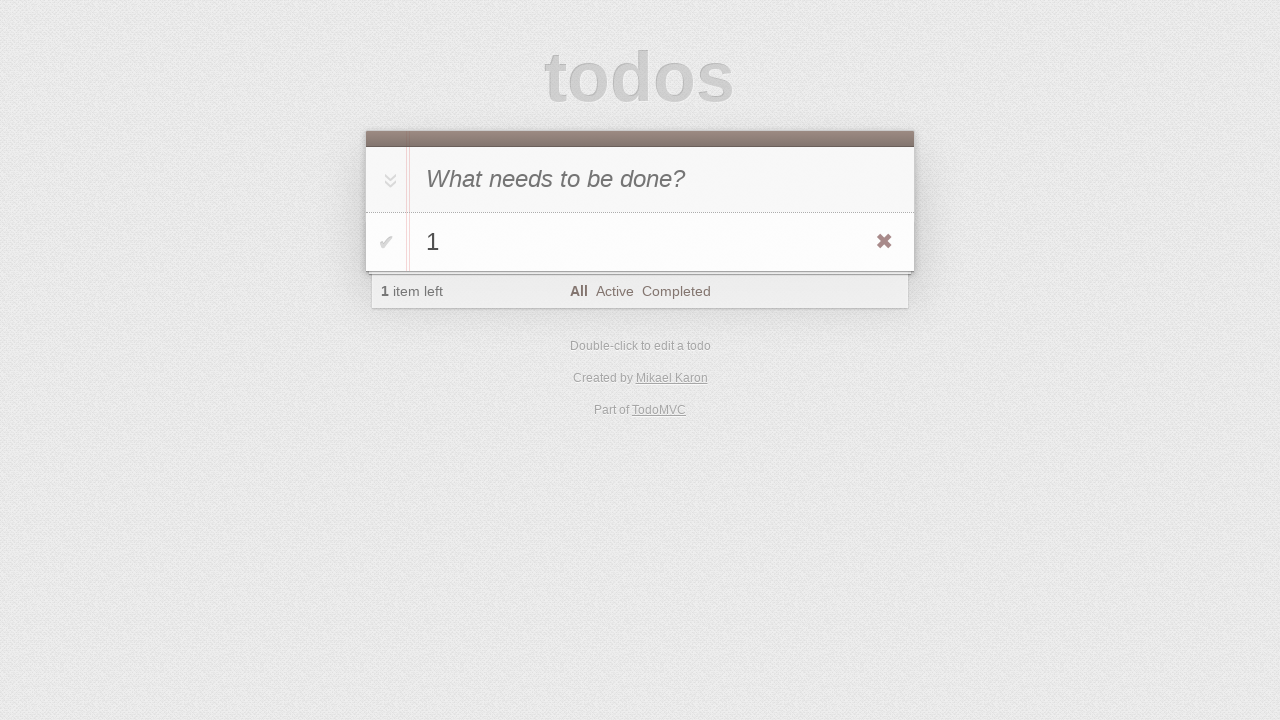

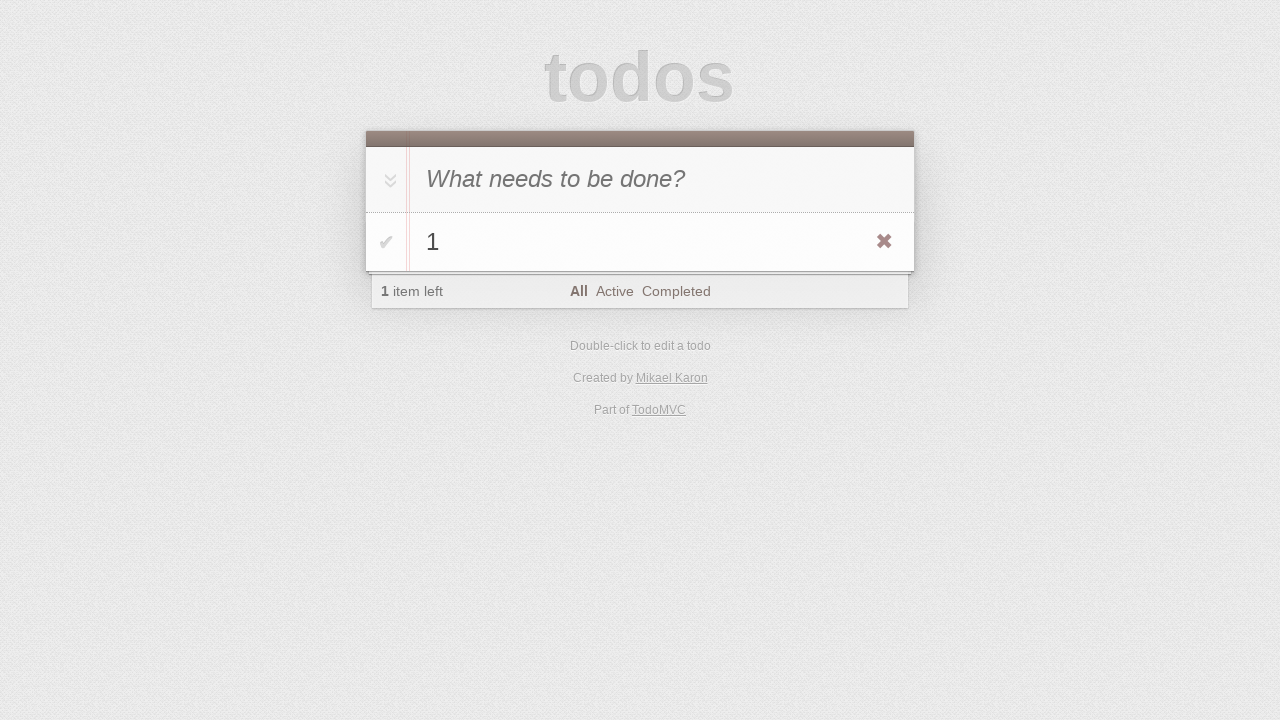